Tests navigation from the homepage to the About Us page by clicking the About Us link

Starting URL: https://training-support.net

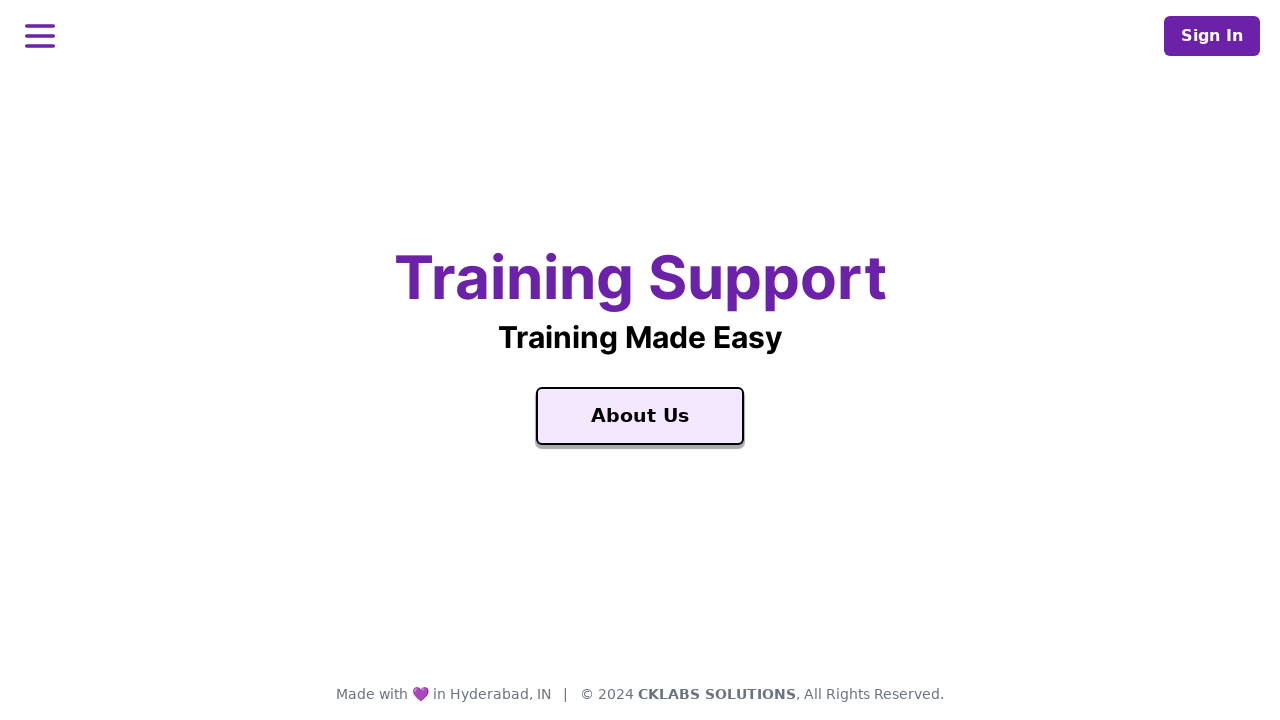

Navigated to homepage at https://training-support.net
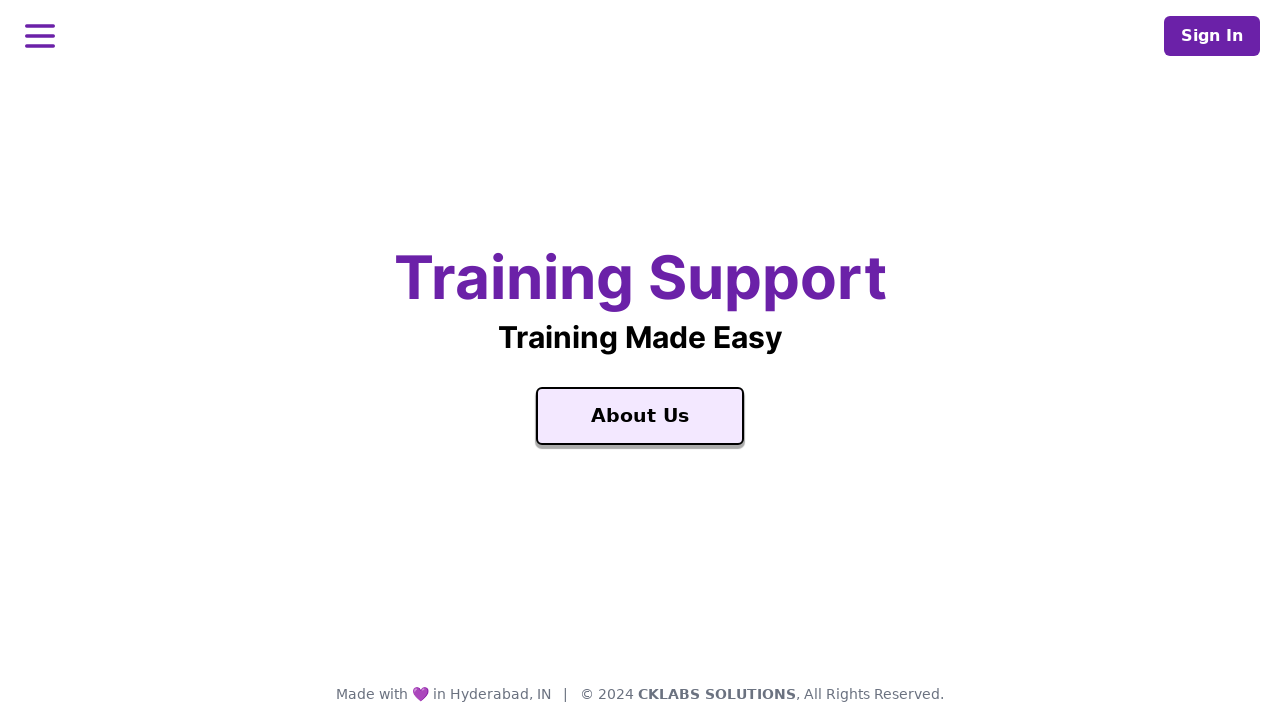

Clicked About Us link at (640, 416) on text=About Us
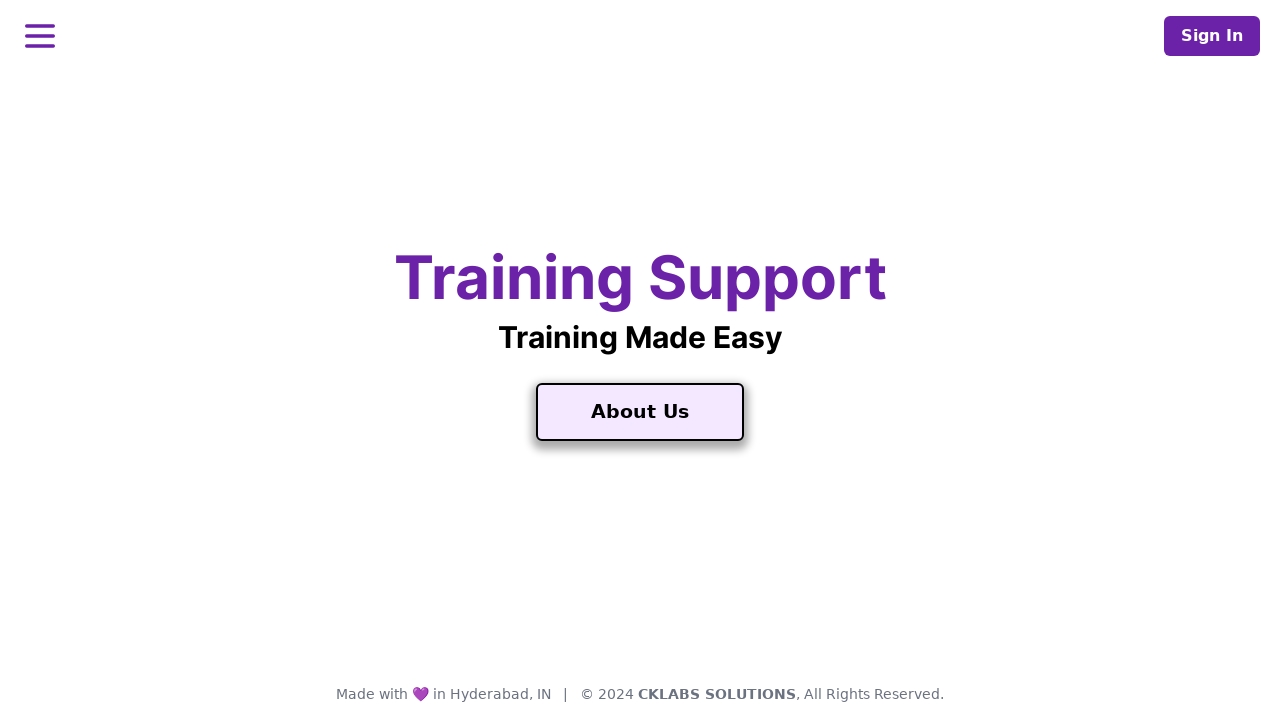

About Us page loaded successfully
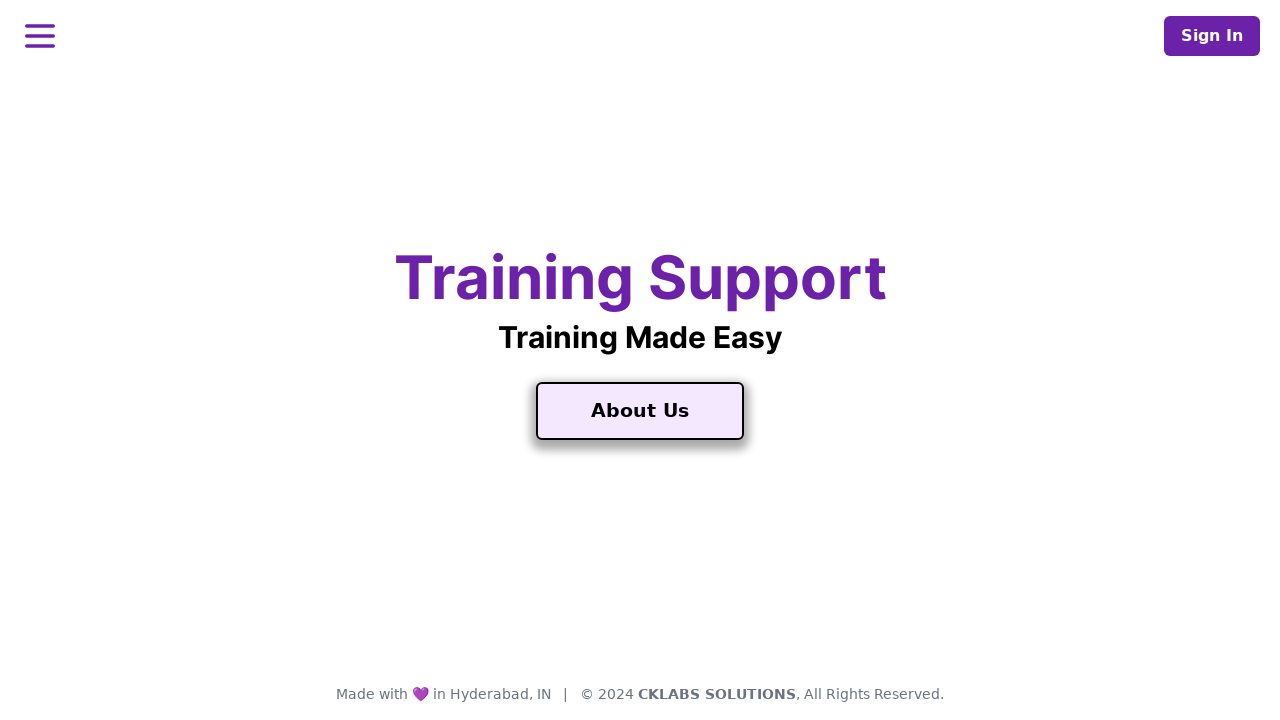

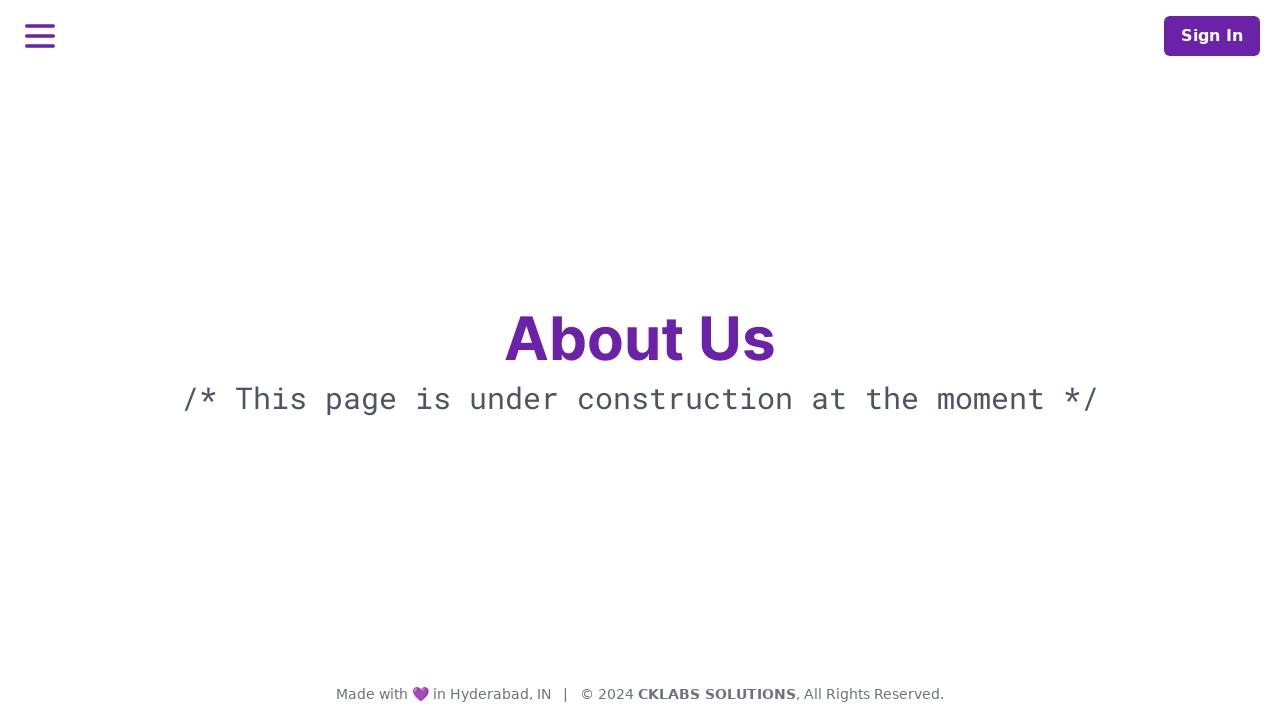